Tests autocomplete functionality by typing partial text and using keyboard navigation to select from suggestions

Starting URL: http://qaclickacademy.com/practice.php

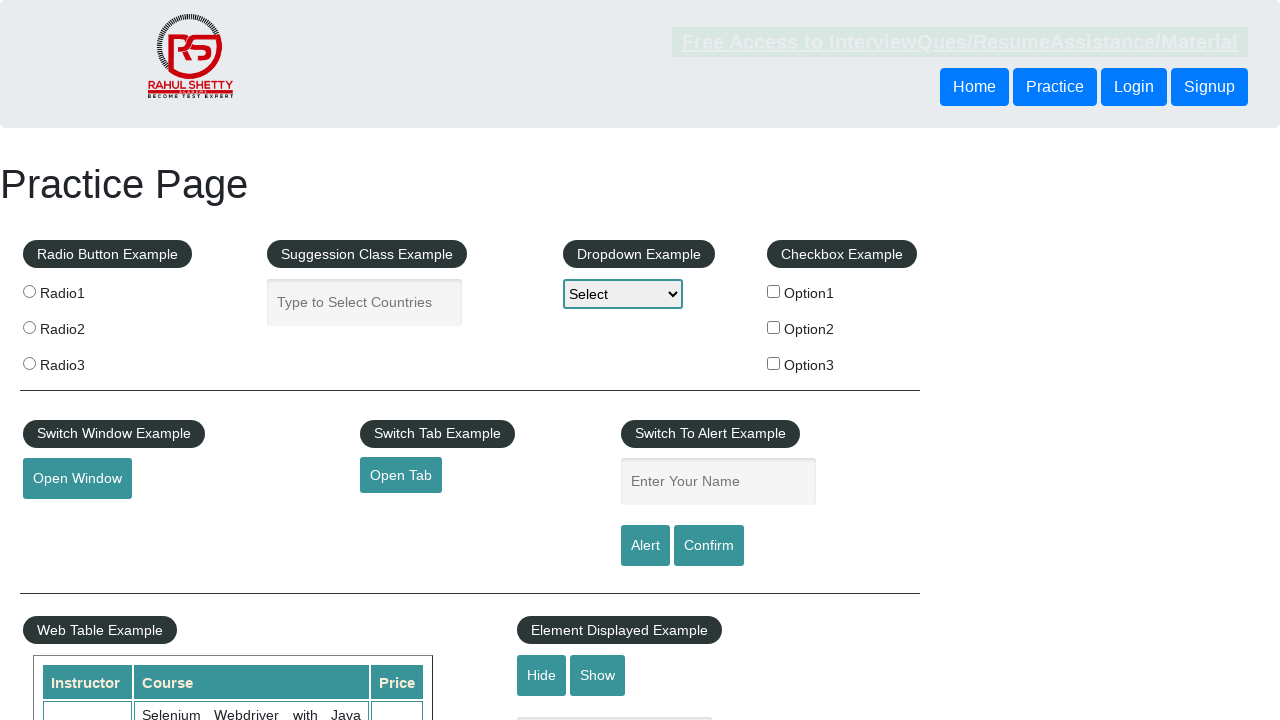

Filled autocomplete field with 'ind' on #autocomplete
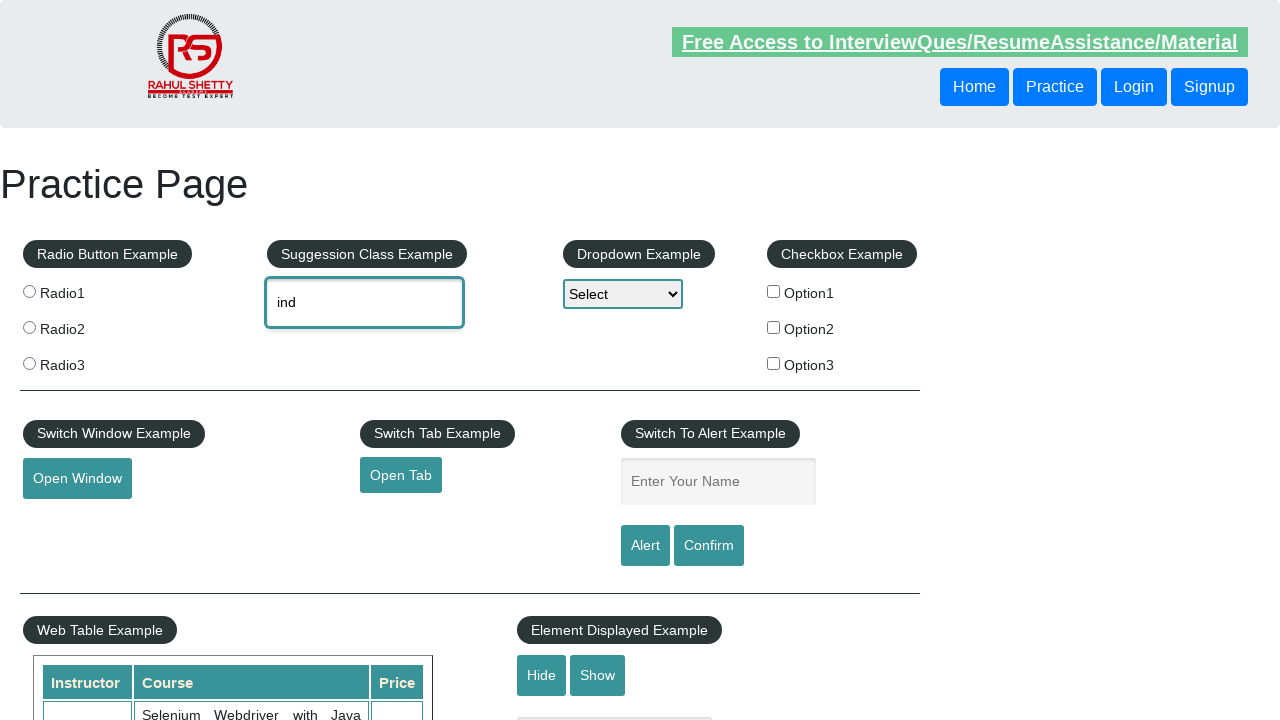

Pressed ArrowDown to navigate to first suggestion on #autocomplete
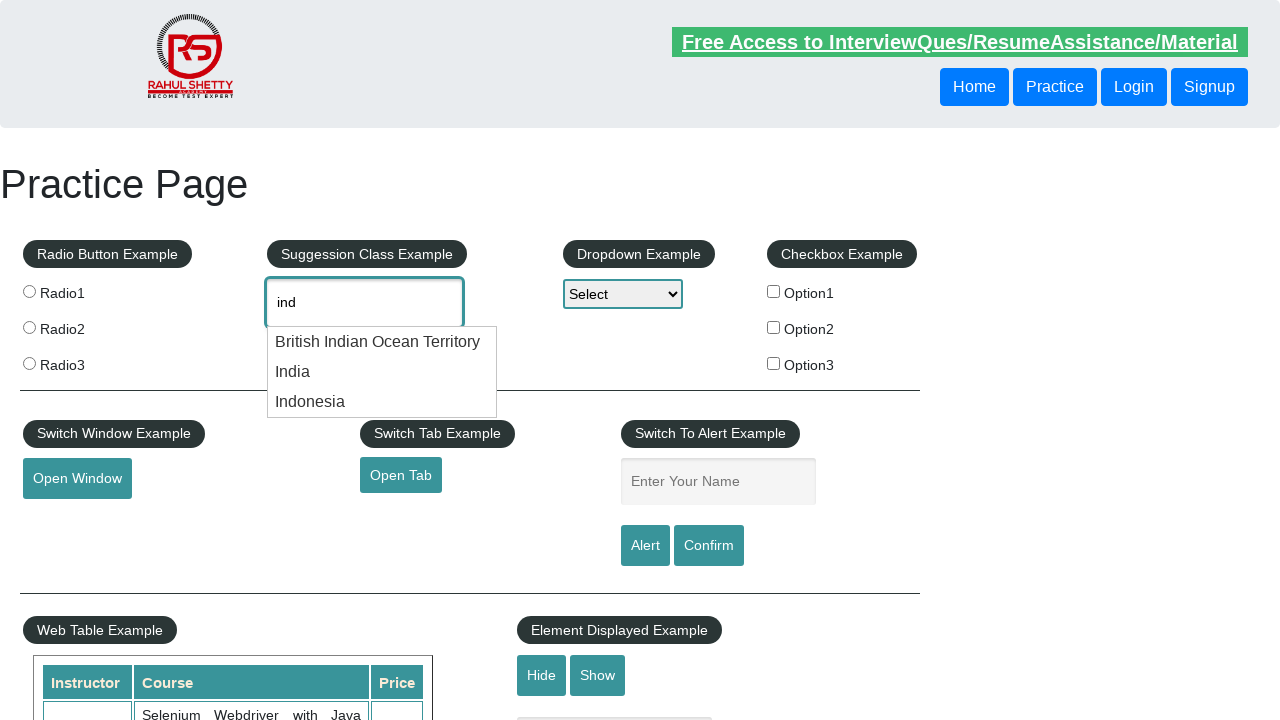

Pressed ArrowDown to navigate to second suggestion on #autocomplete
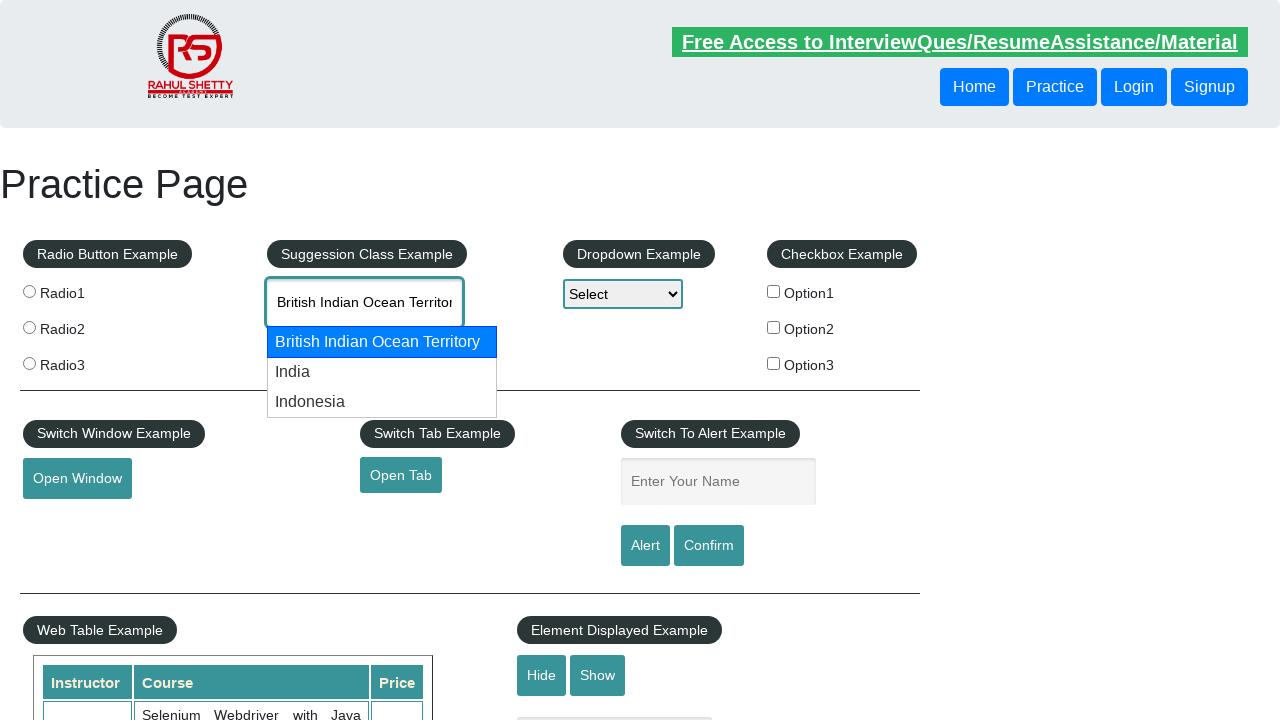

Retrieved selected autocomplete value: None
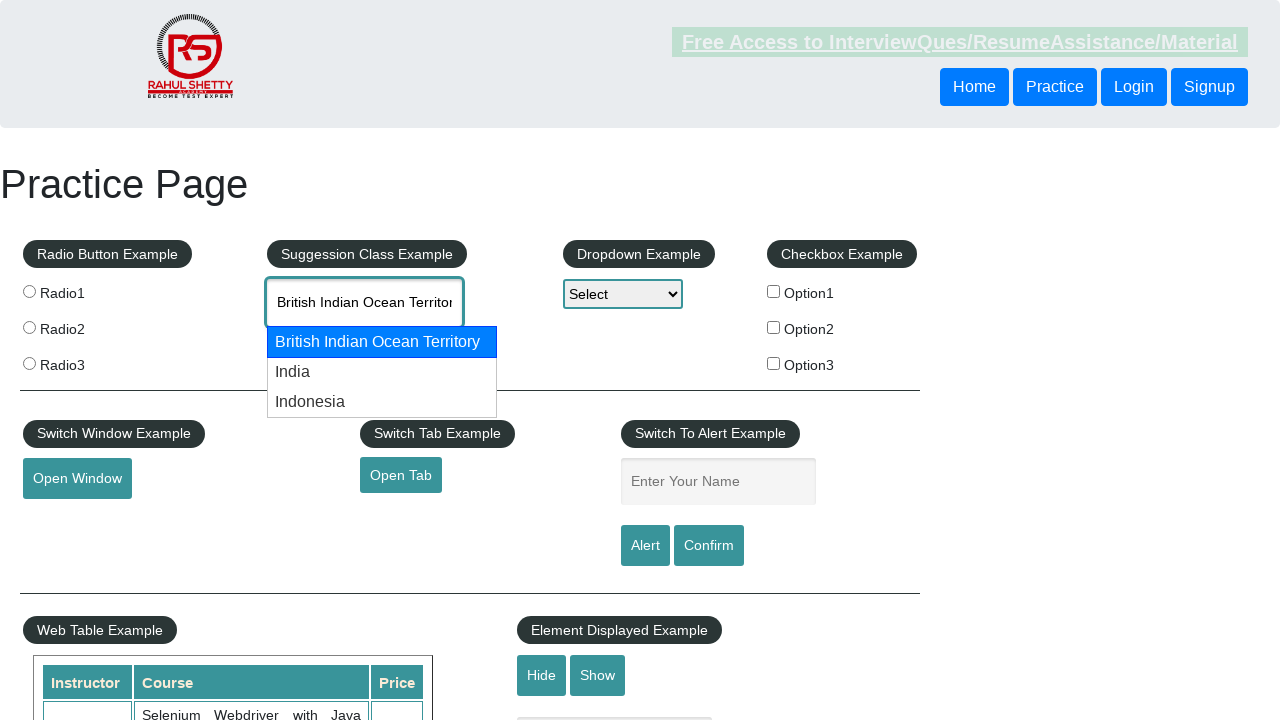

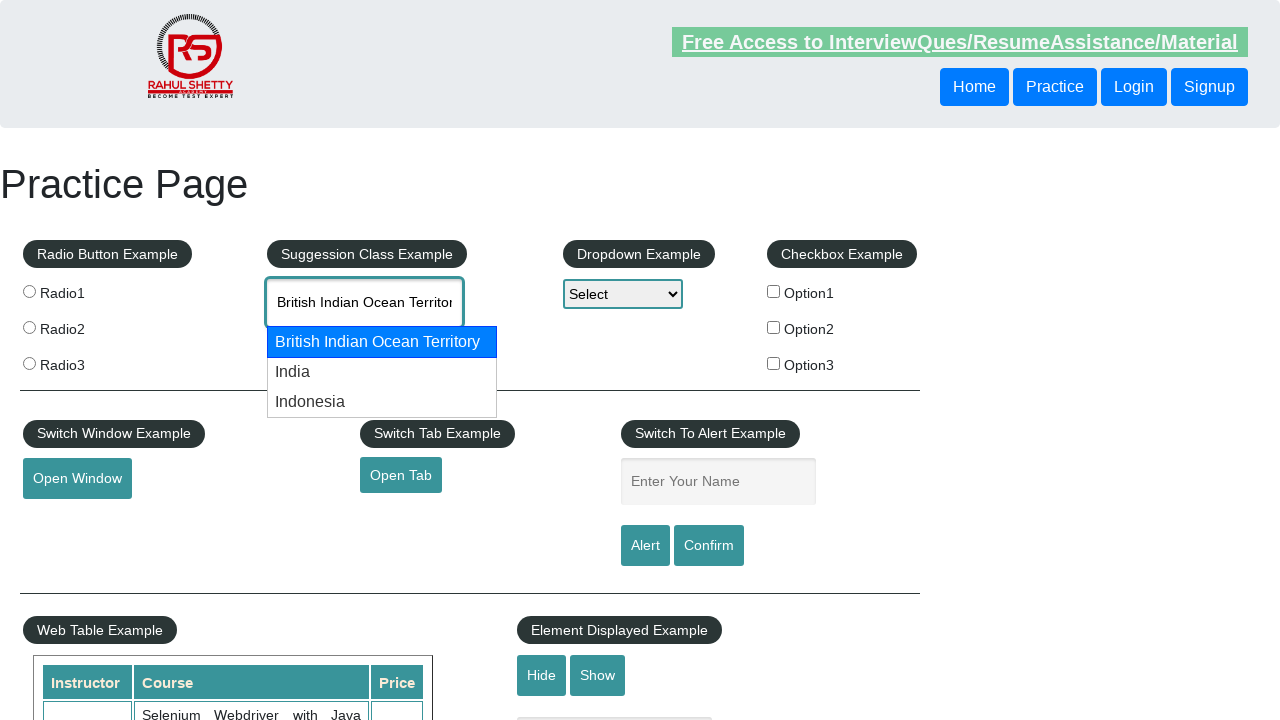